Tests JavaScript alert functionality by clicking the alert button and accepting it

Starting URL: https://the-internet.herokuapp.com/javascript_alerts

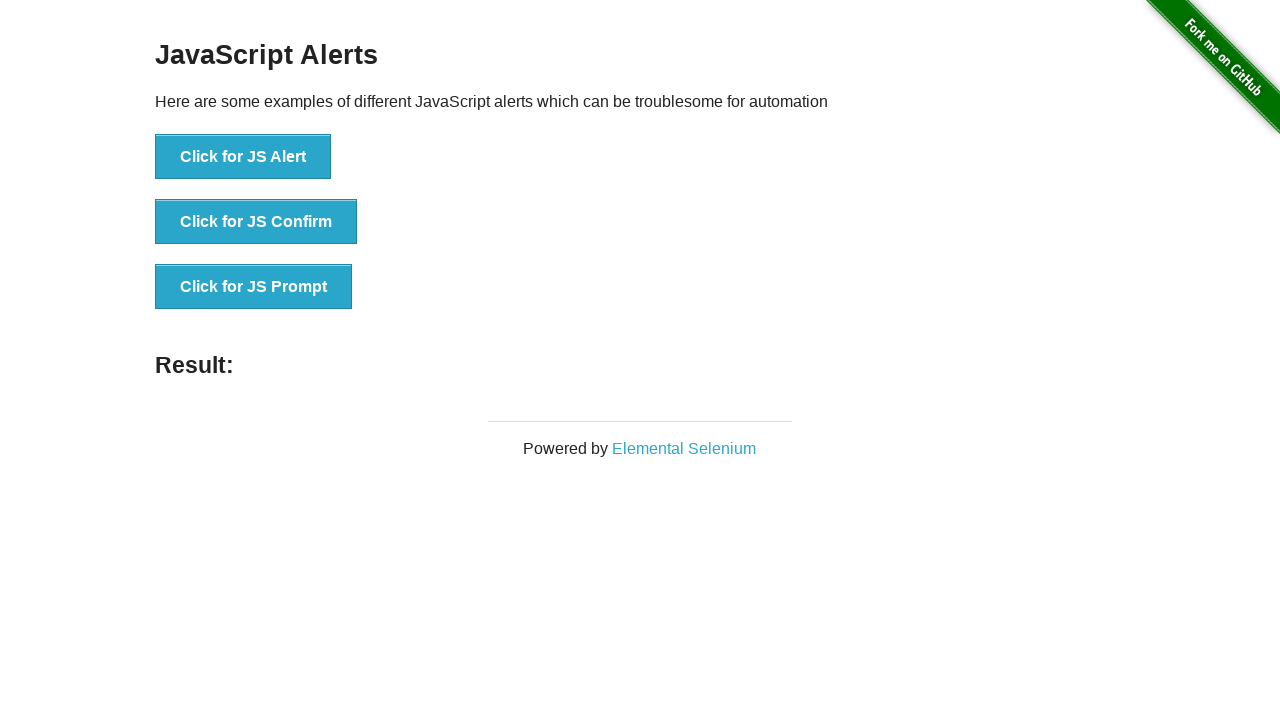

Clicked the JavaScript alert button at (243, 157) on //button[@onclick="jsAlert()"]
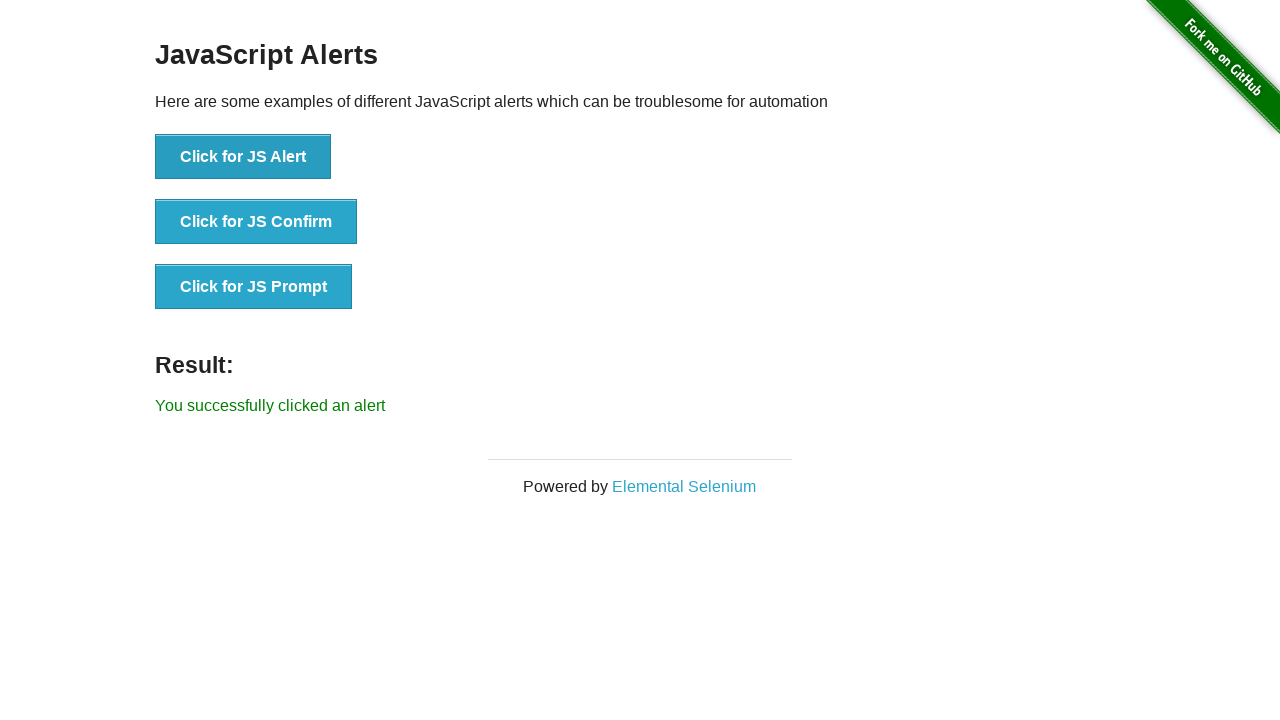

Registered dialog handler and accepted the alert
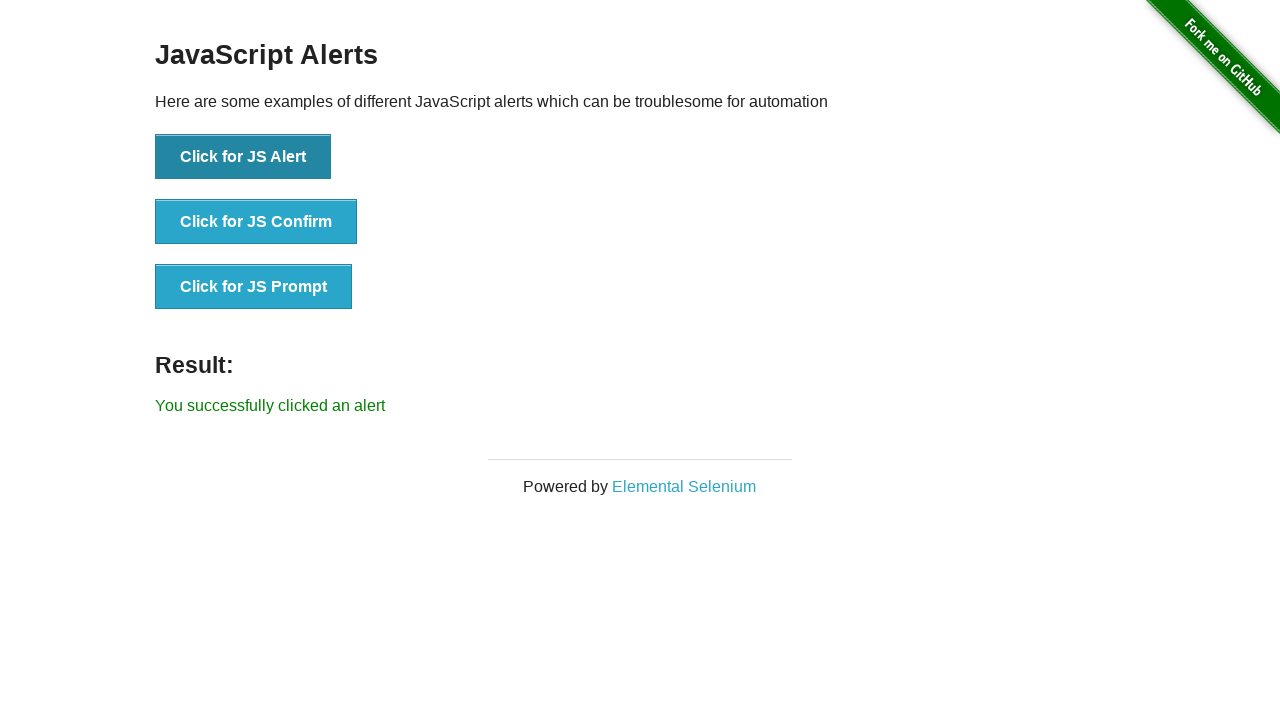

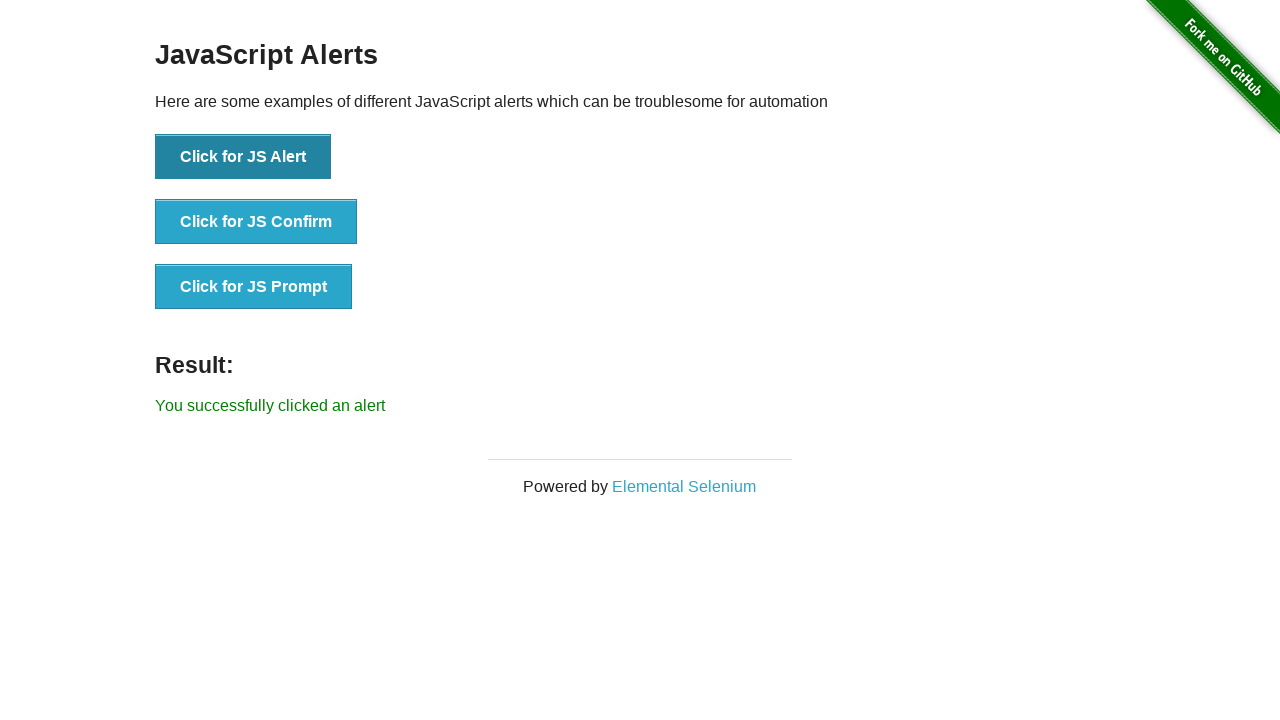